Tests that submitting the form with empty required fields displays validation error messages

Starting URL: https://skryabin.com/webdriver/html/sample.html

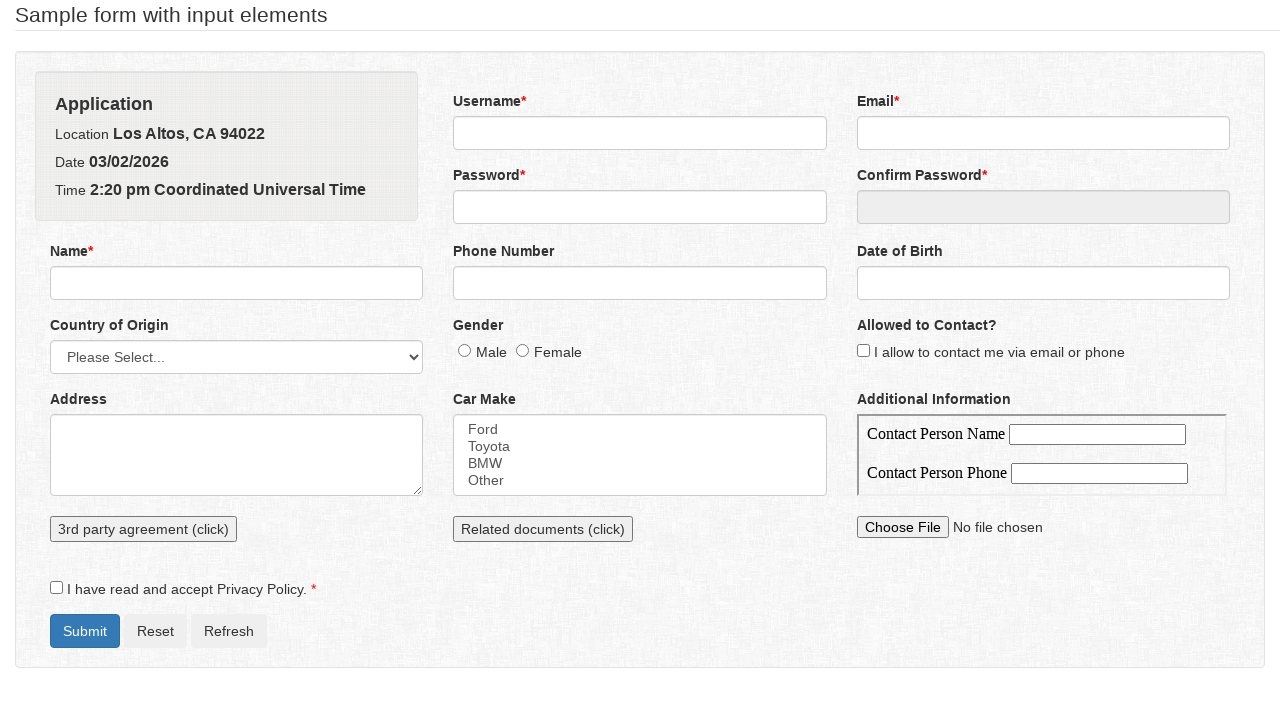

Clicked submit button without filling any required fields at (85, 631) on [name="formSubmit"]
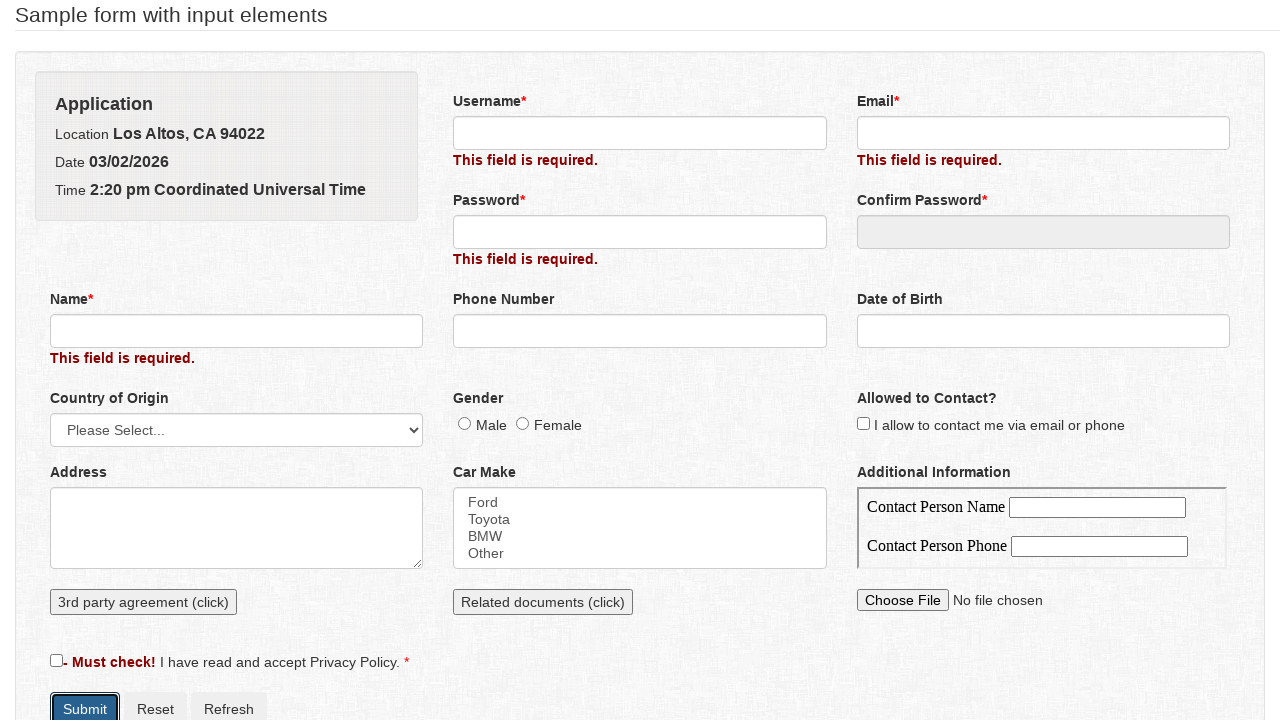

Validation error messages appeared on the form
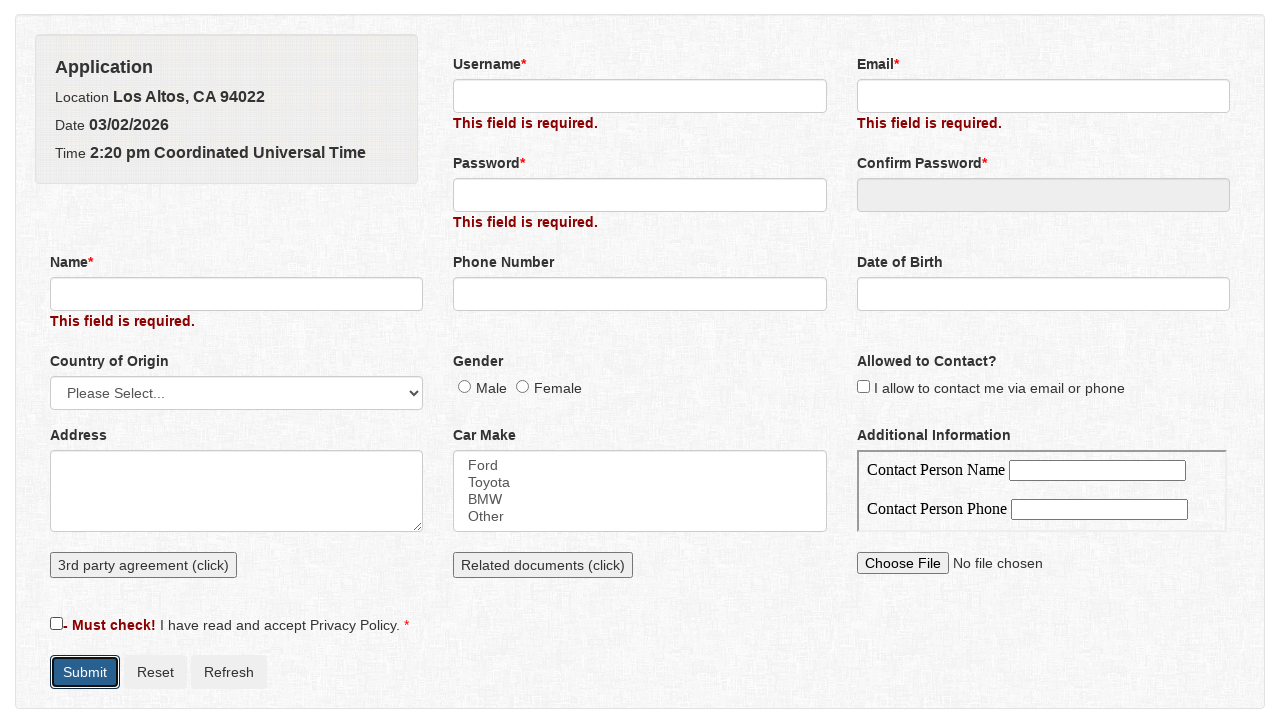

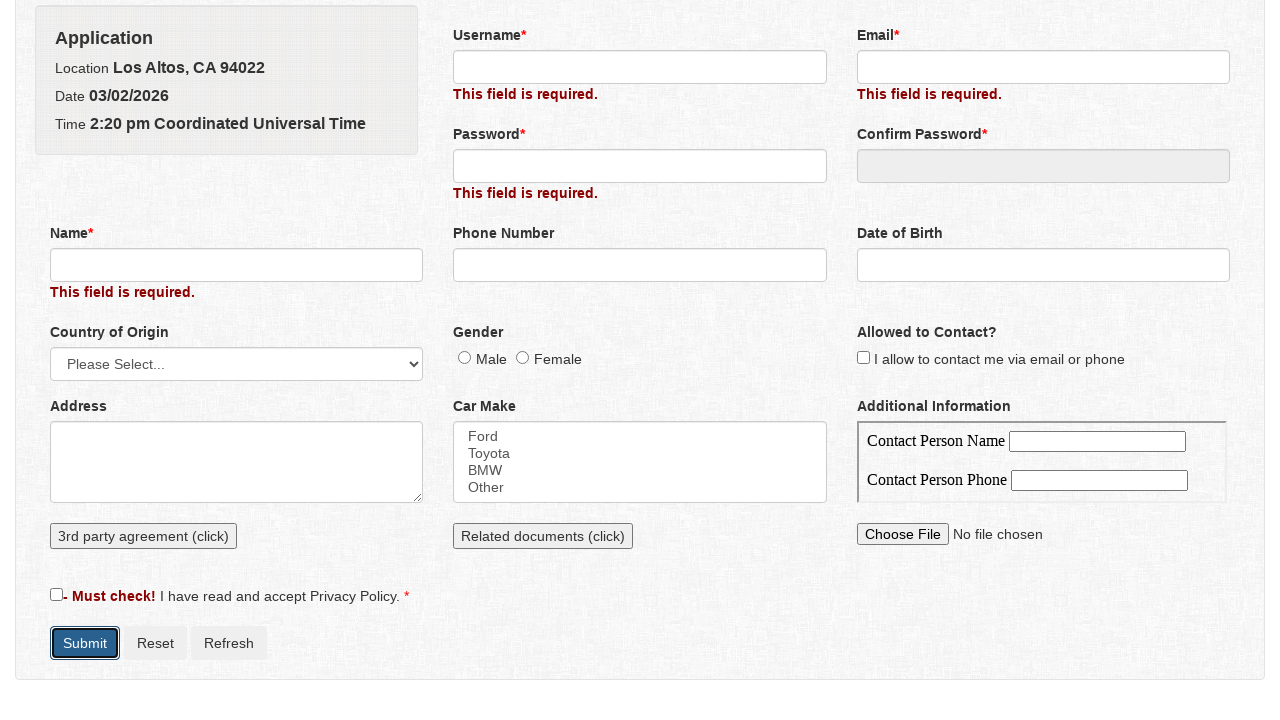